Tests slider/range input by dragging it with mouse actions to change its value

Starting URL: https://www.selenium.dev/selenium/web/web-form.html

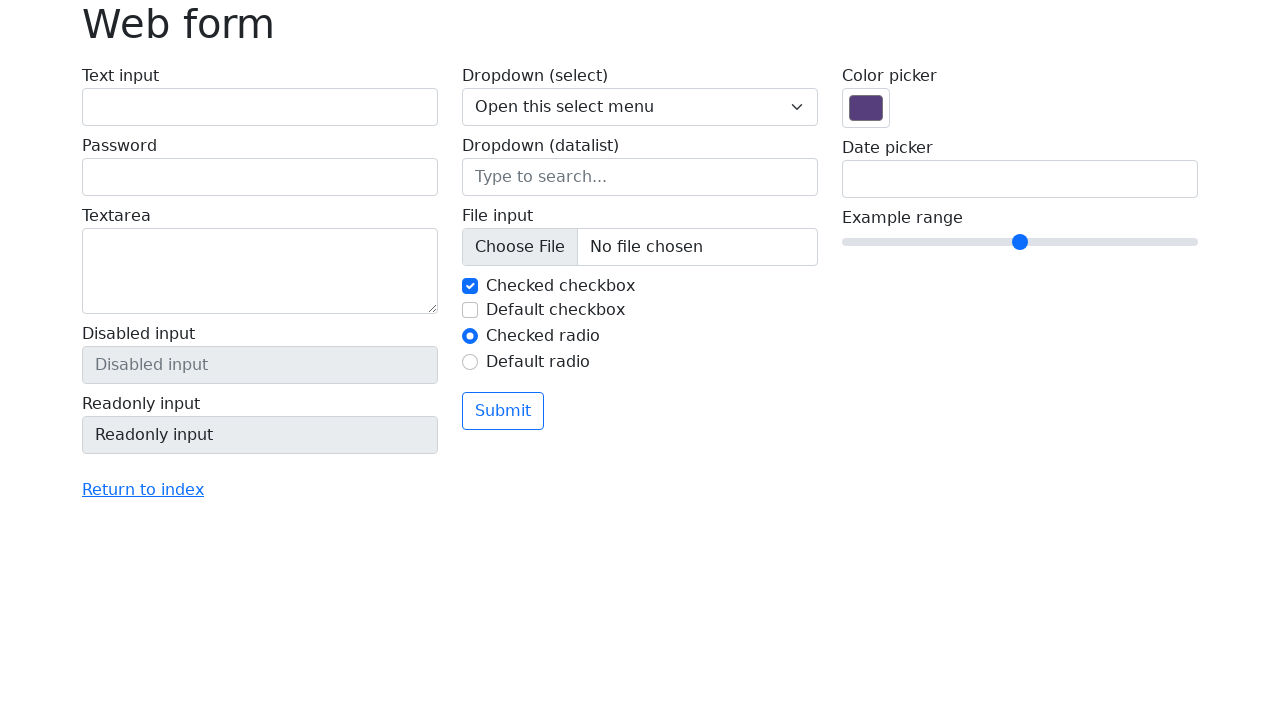

Located range slider element
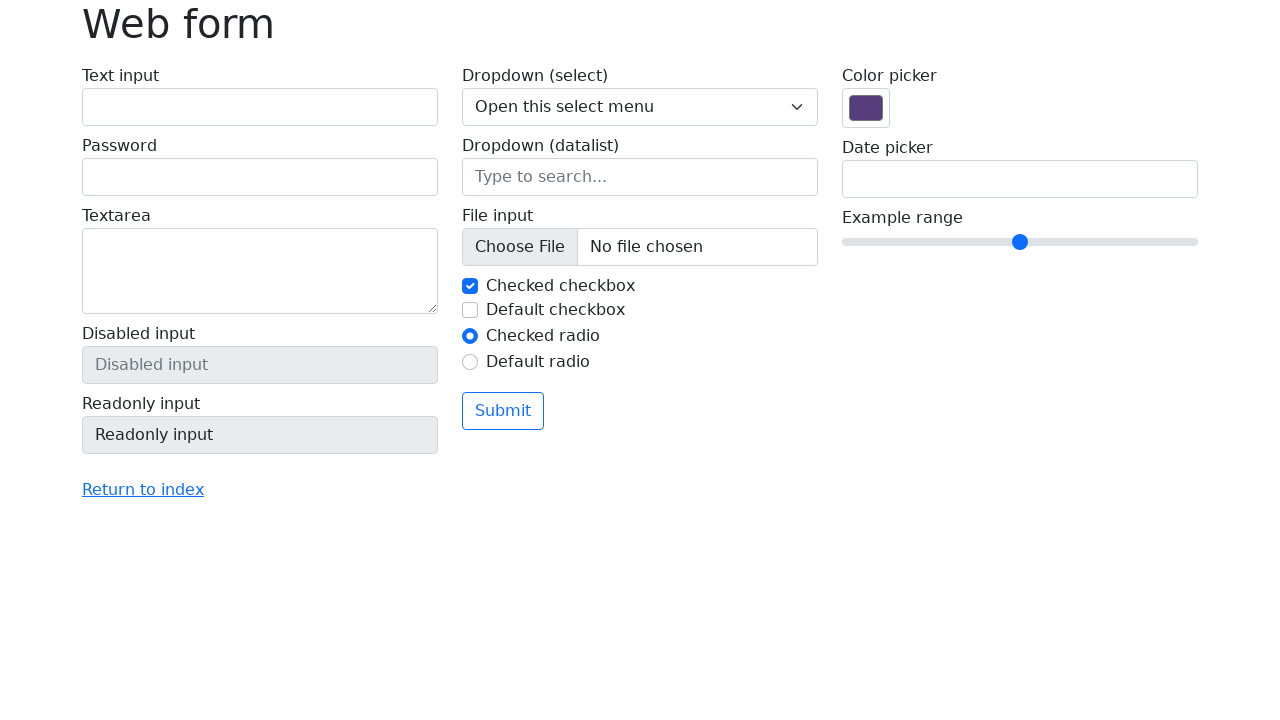

Retrieved bounding box coordinates for slider
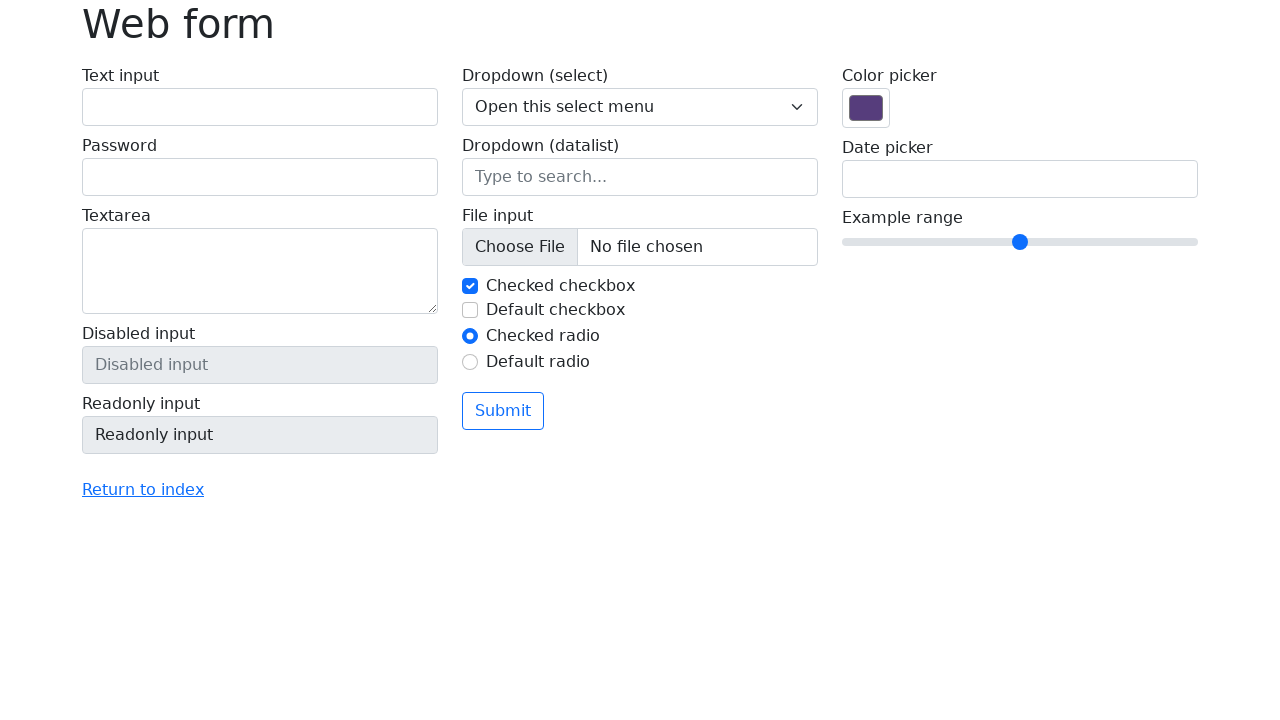

Moved mouse to center of slider at (1020, 242)
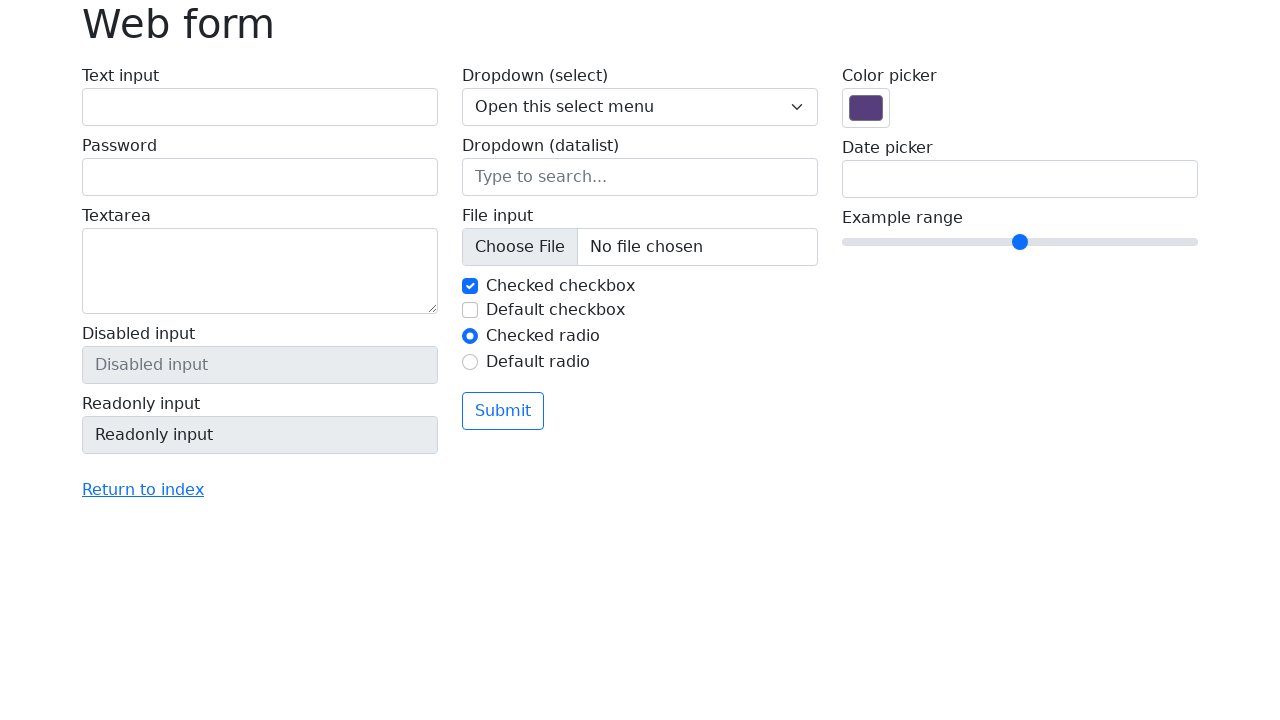

Pressed mouse button down on slider at (1020, 242)
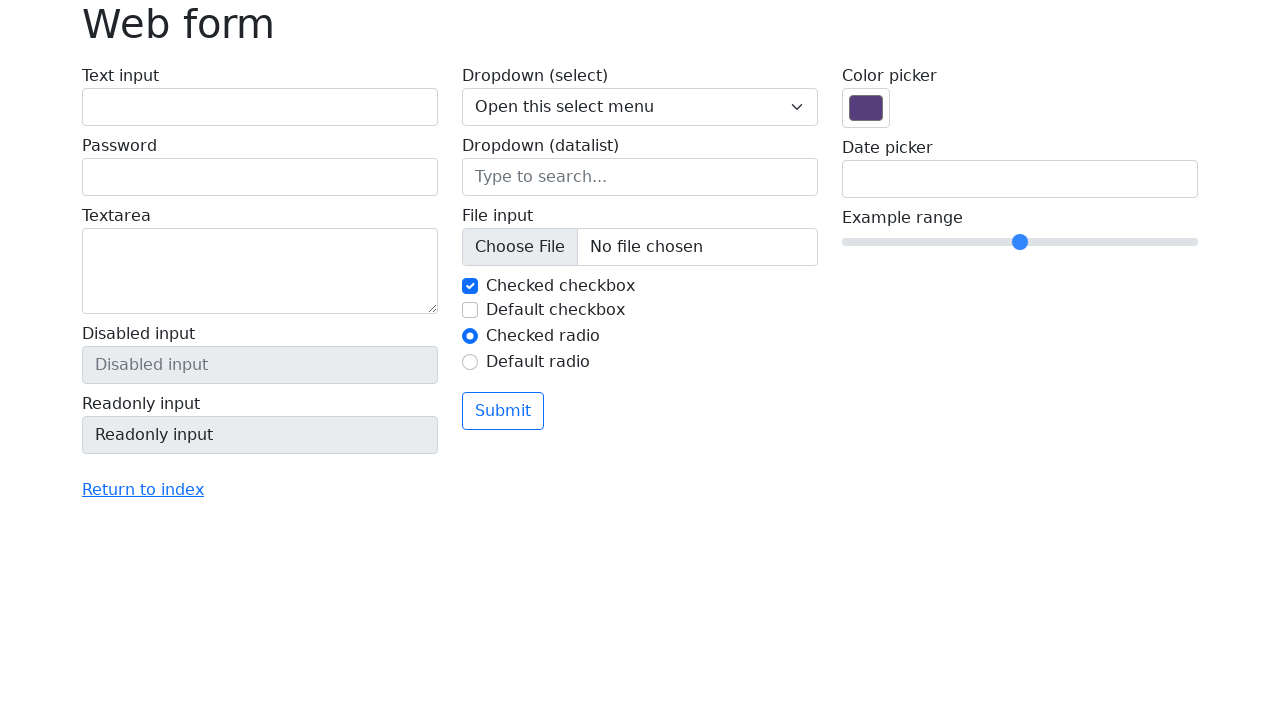

Dragged slider 50 pixels to the right at (1070, 242)
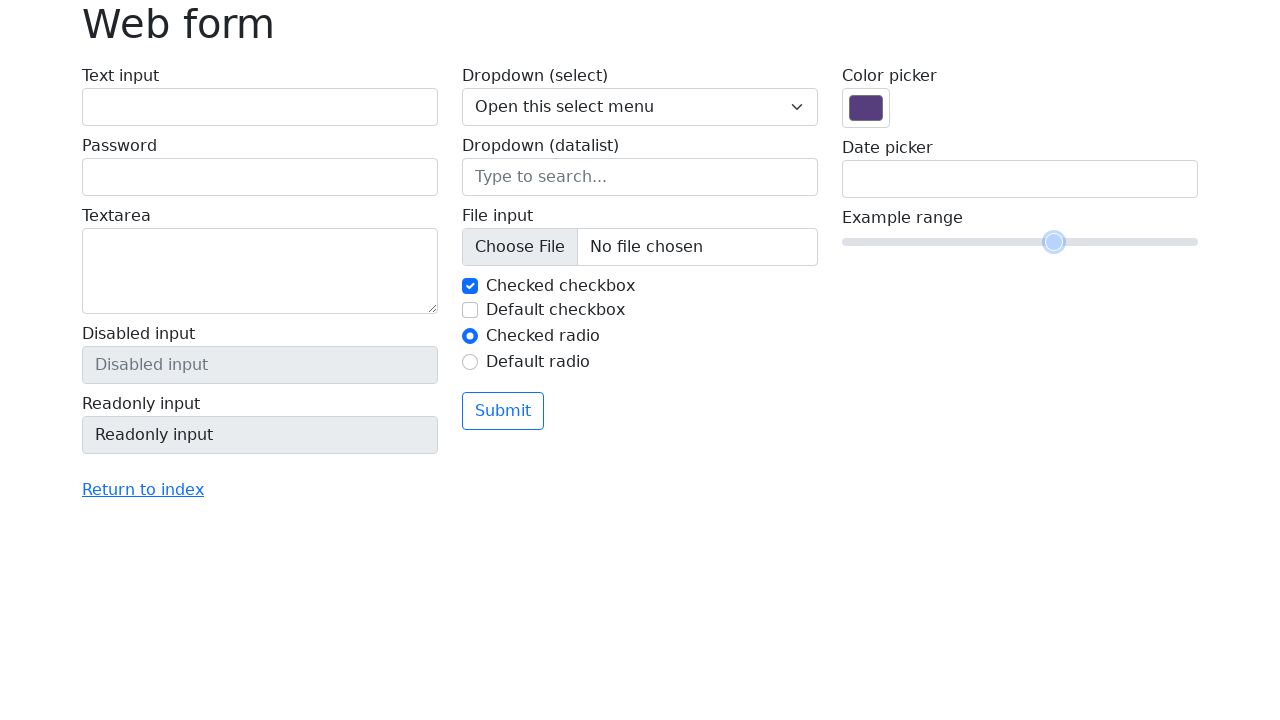

Released mouse button, slider drag complete at (1070, 242)
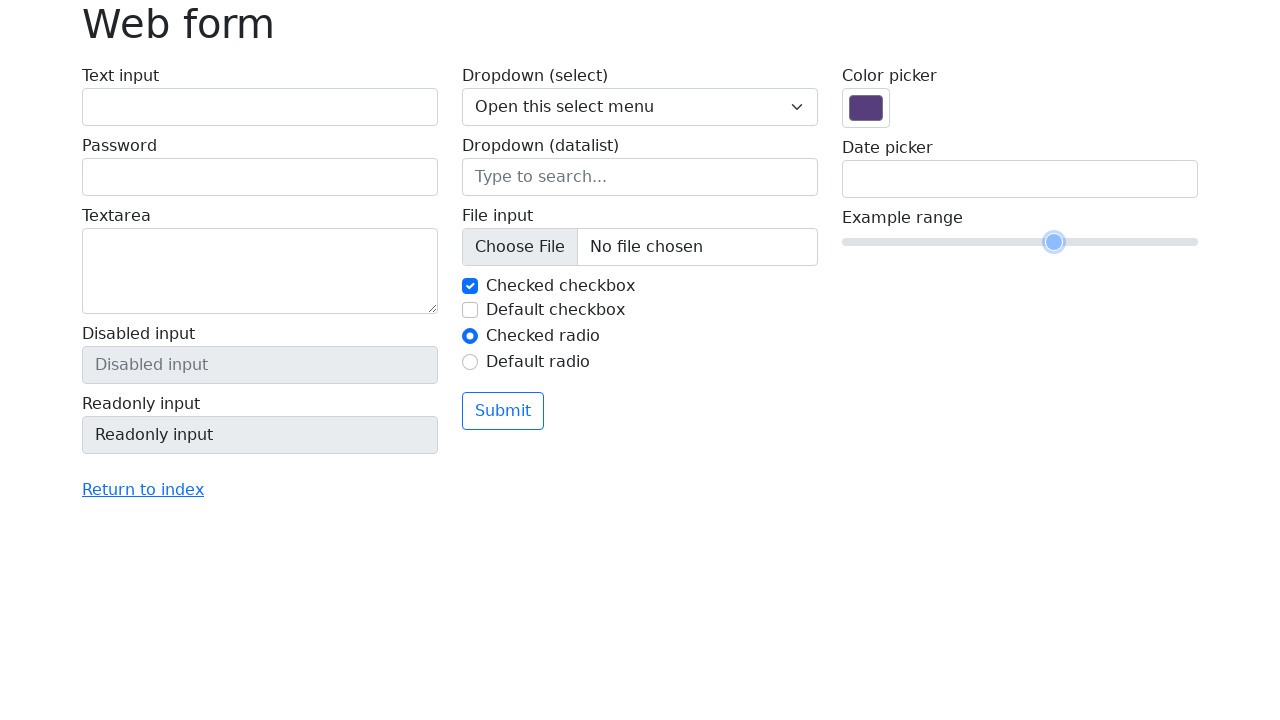

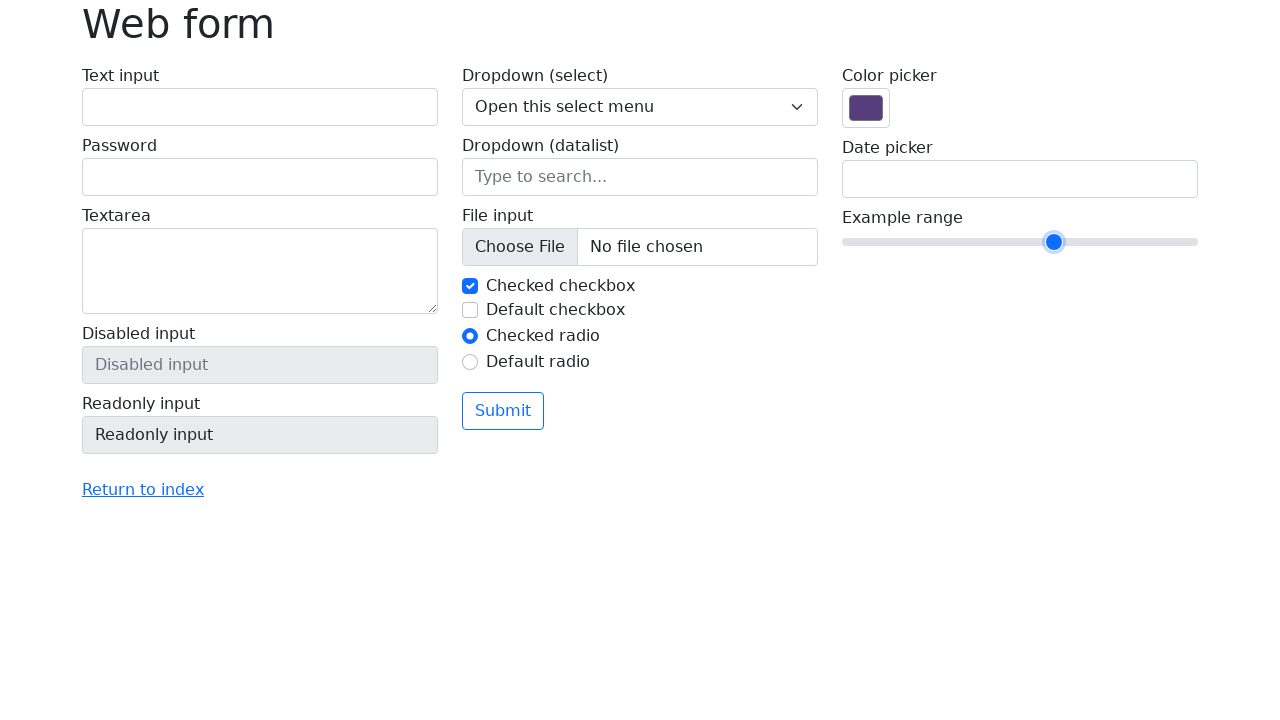